Navigates to Techtorial Academy website and clicks on the About Us navigation link

Starting URL: https://www.techtorialacademy.com/

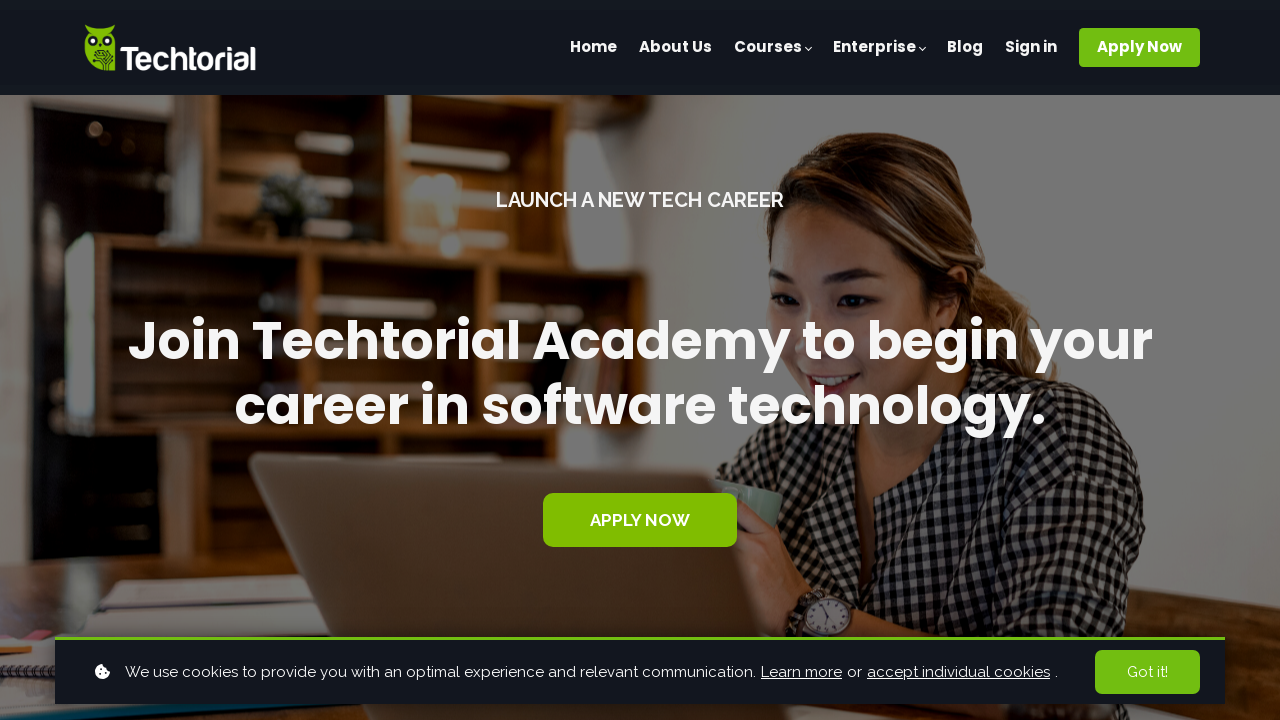

Clicked on About Us navigation link at (676, 48) on xpath=//span[.='About Us']
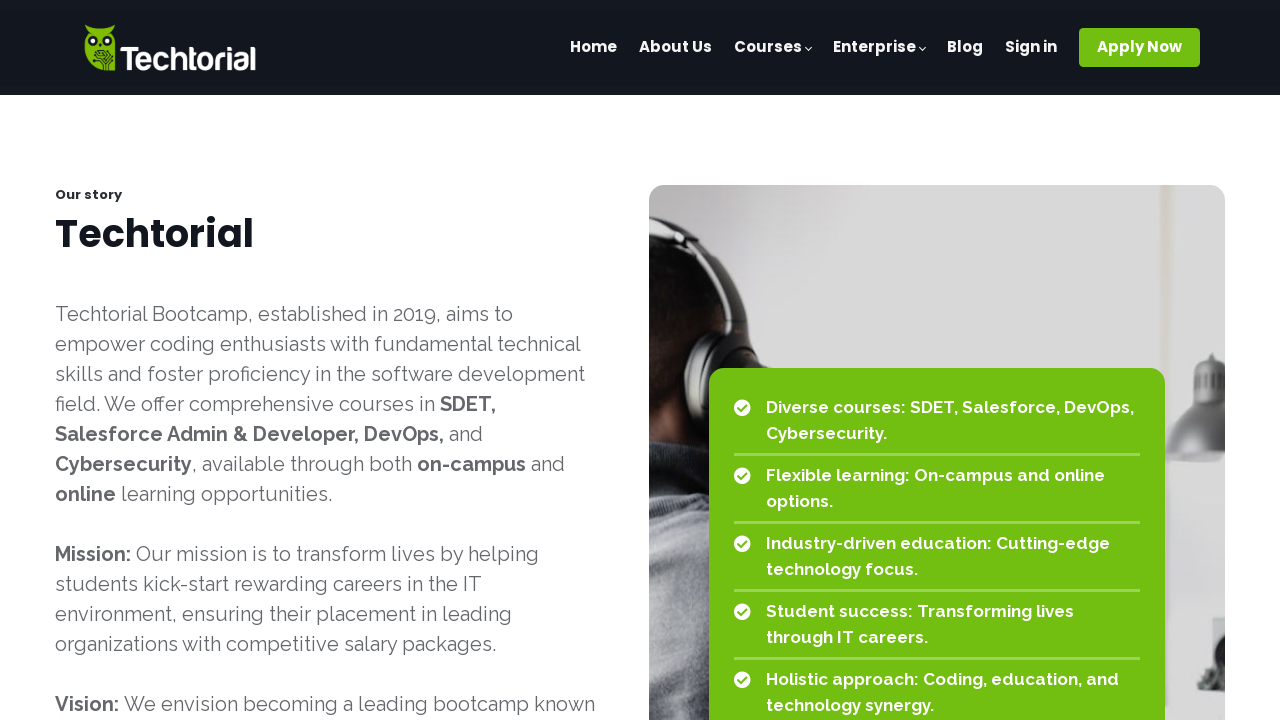

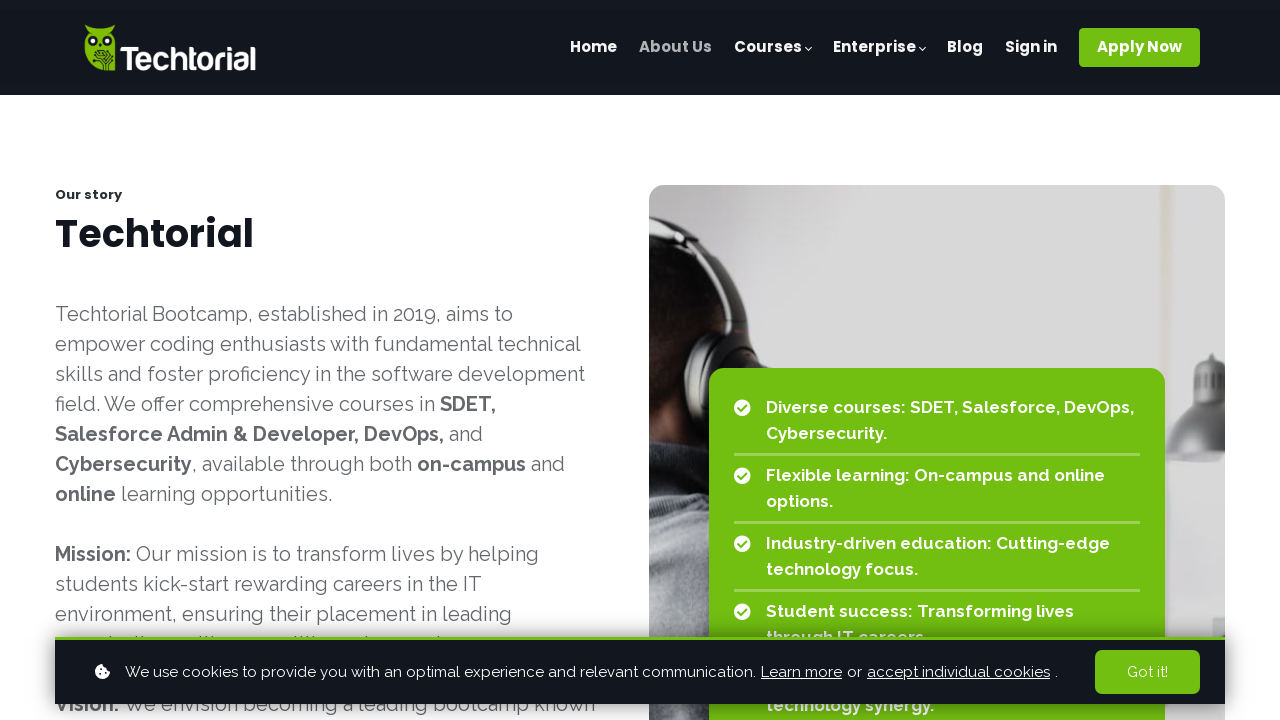